Tests various types of JavaScript alert dialogs including simple alerts, timed alerts, confirmation dialogs, and prompt dialogs by triggering and interacting with each type

Starting URL: https://demoqa.com/alerts

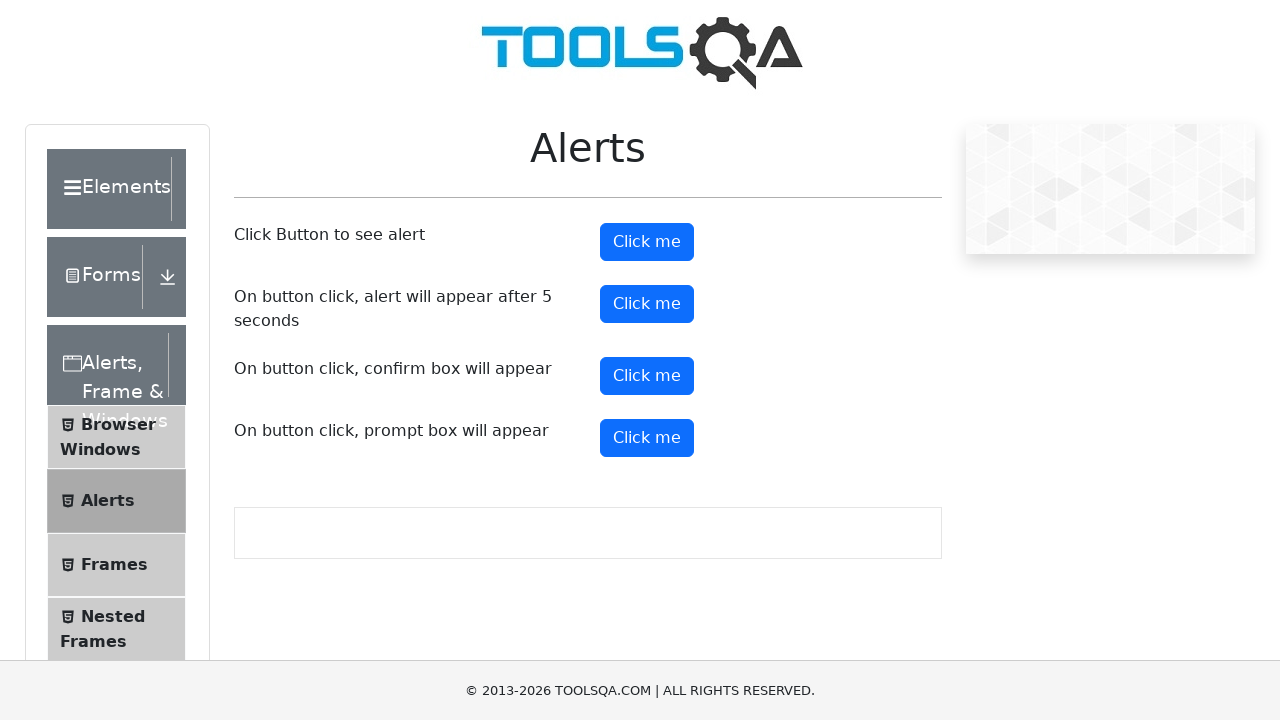

Clicked button to trigger simple alert dialog at (647, 242) on #alertButton
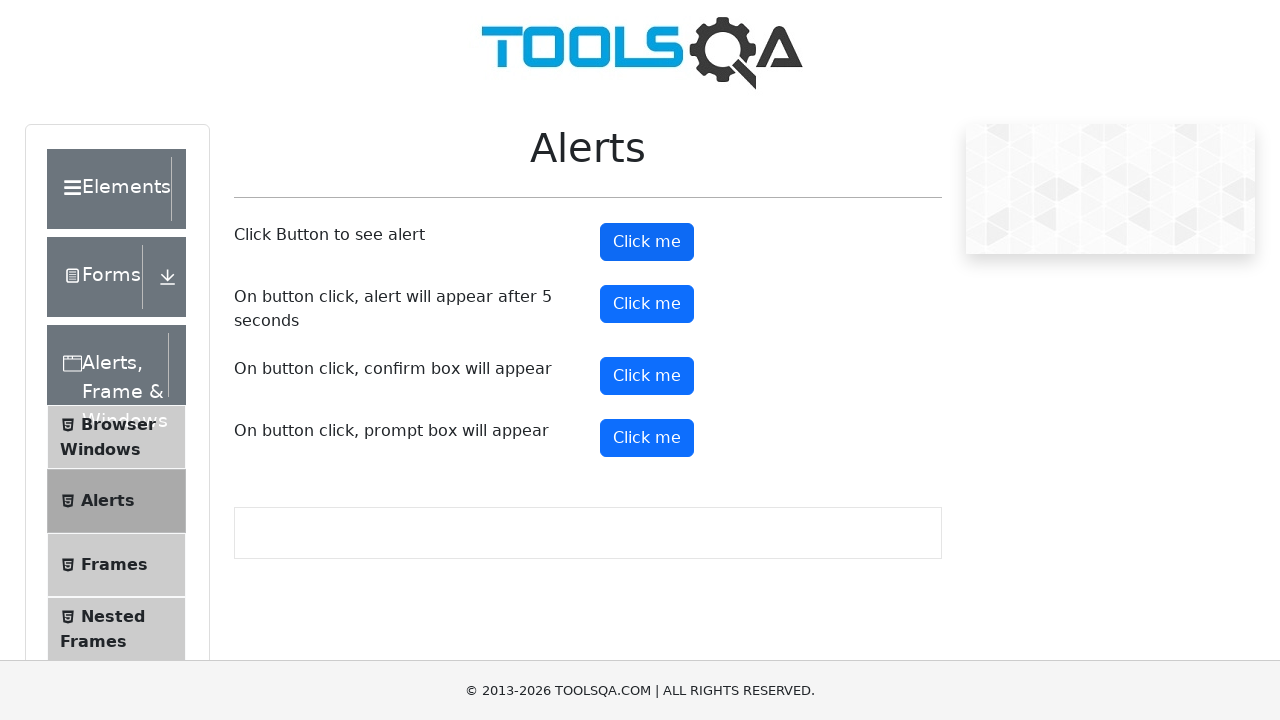

Set up dialog handler to accept simple alert
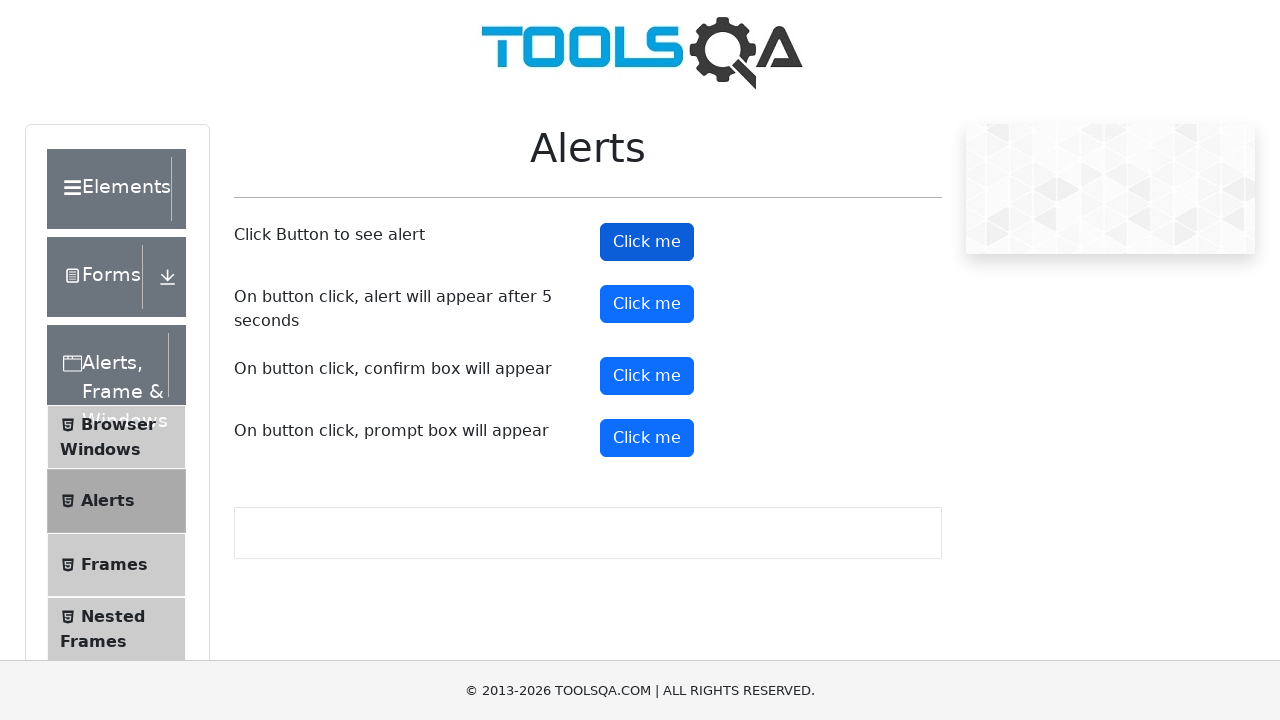

Clicked button to trigger timed alert (5 second delay) at (647, 304) on #timerAlertButton
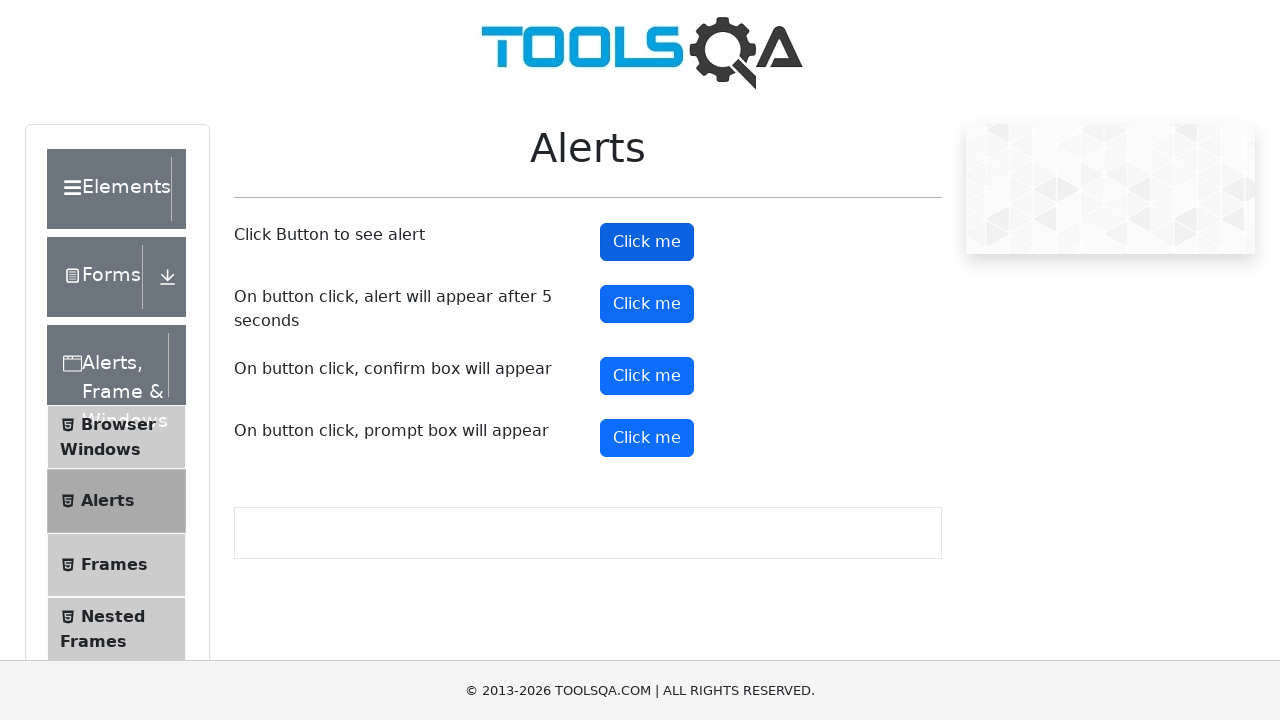

Waited 5 seconds for timed alert to appear
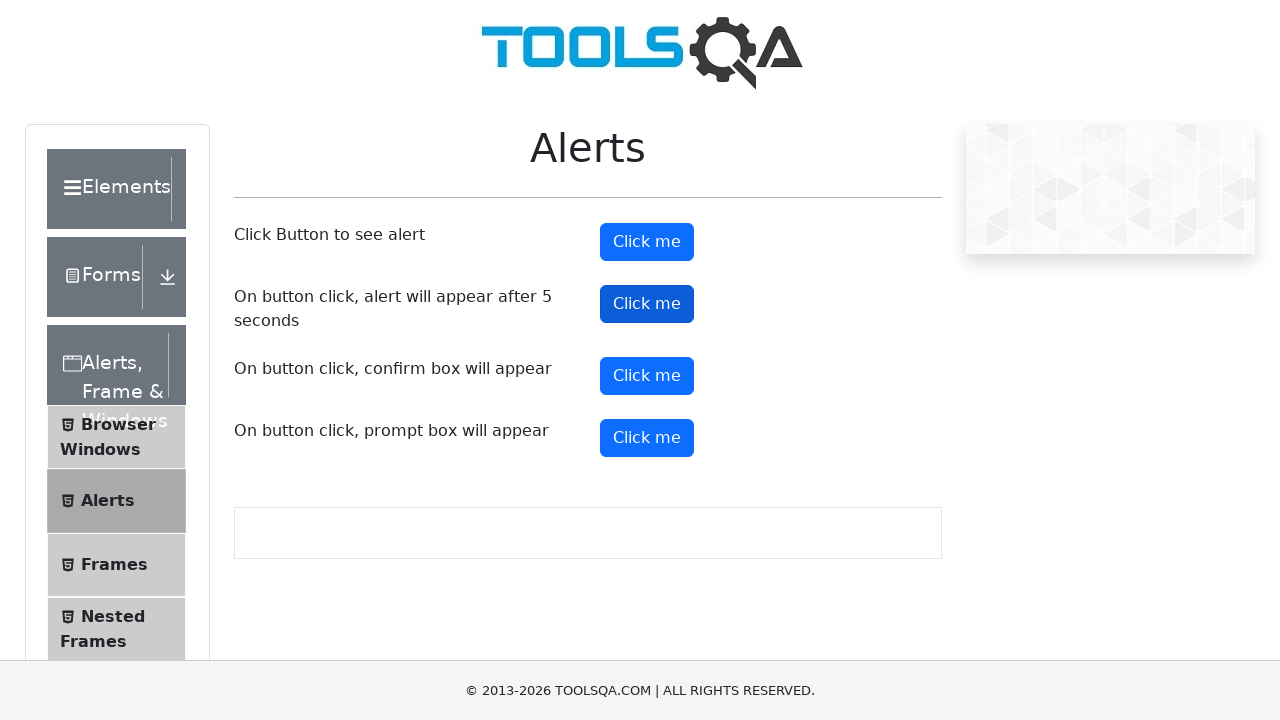

Clicked button to trigger confirmation dialog at (647, 376) on #confirmButton
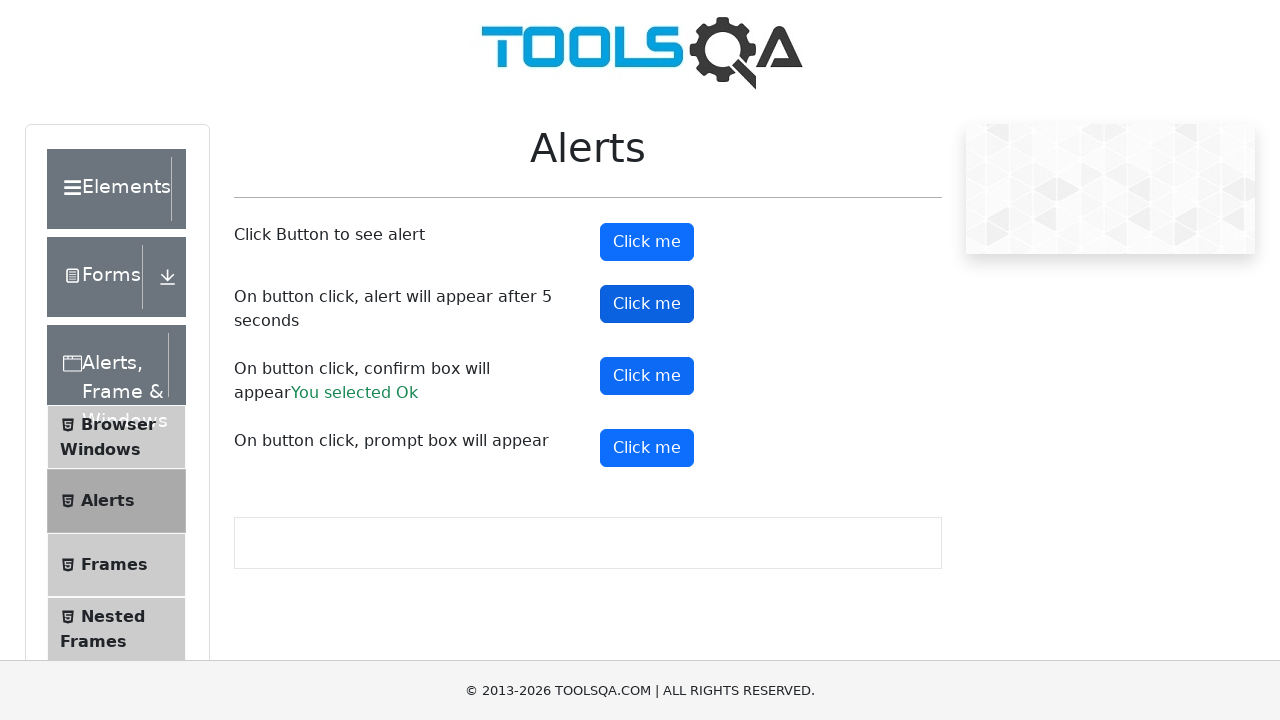

Set up dialog handler to dismiss confirmation dialog
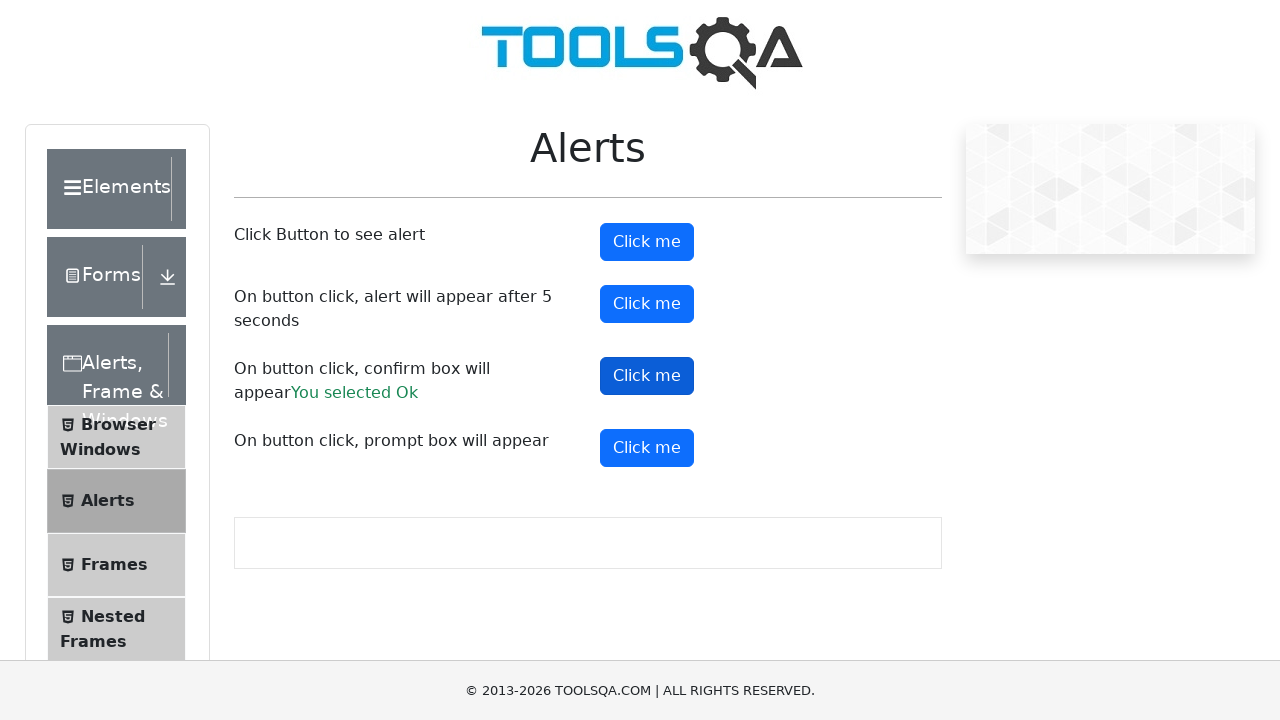

Clicked confirm button to trigger confirmation dialog again at (647, 376) on #confirmButton
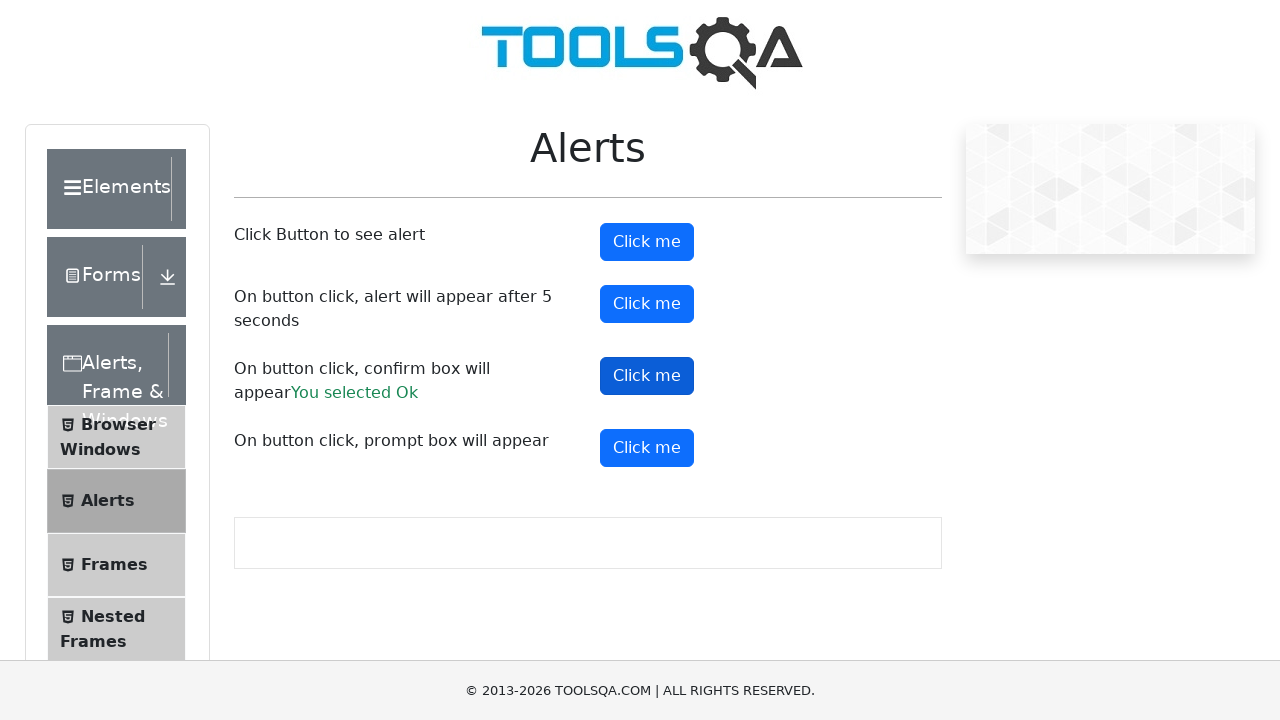

Set up dialog handler to accept prompt with text 'pravin balgore'
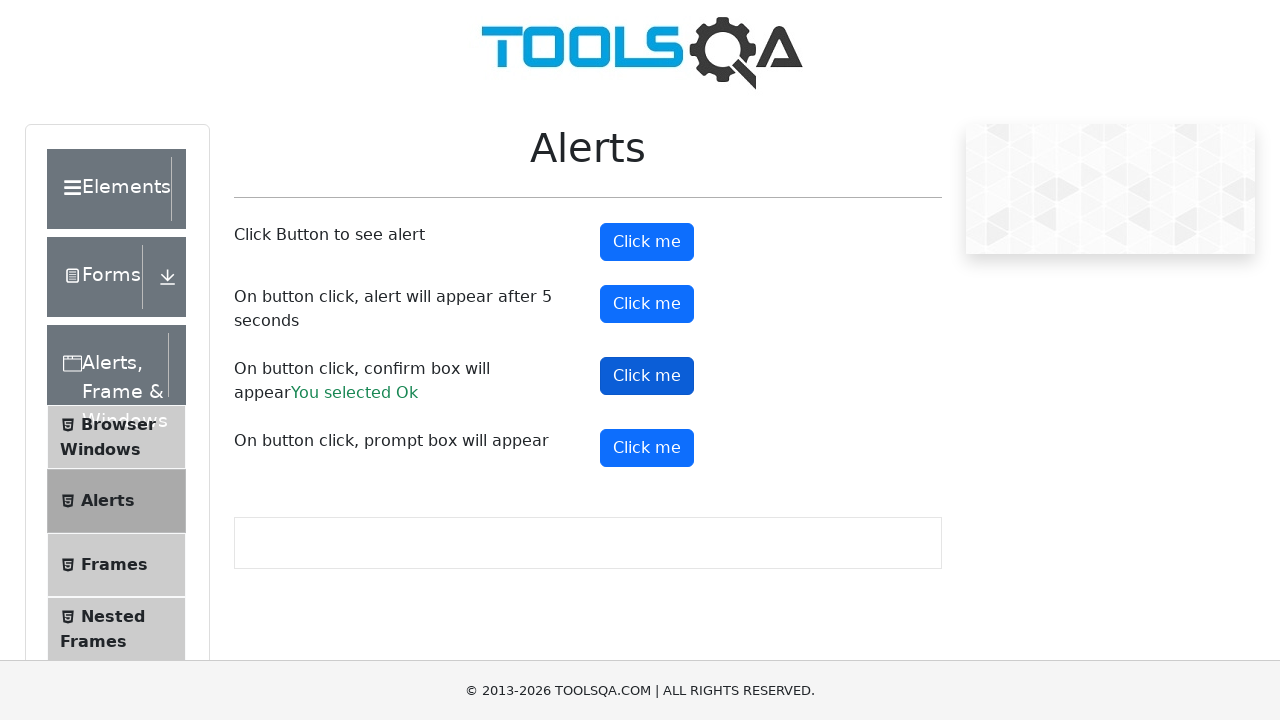

Clicked button to trigger prompt dialog at (647, 448) on #promtButton
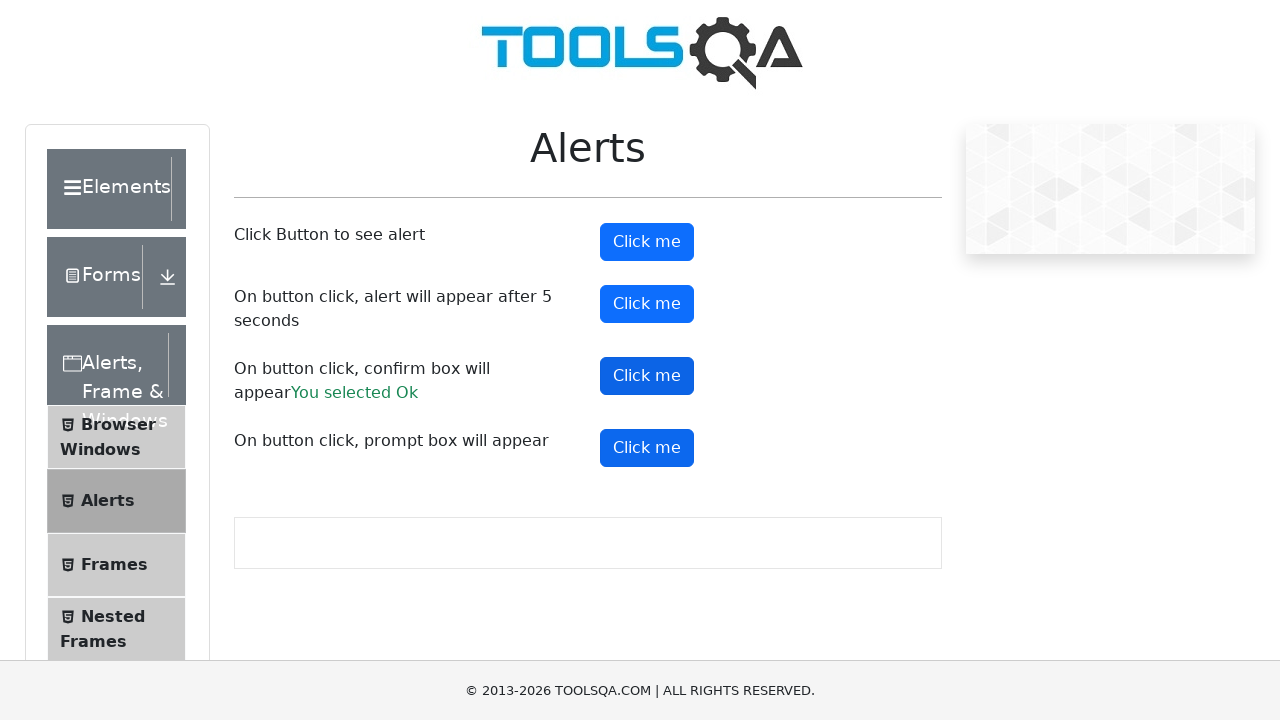

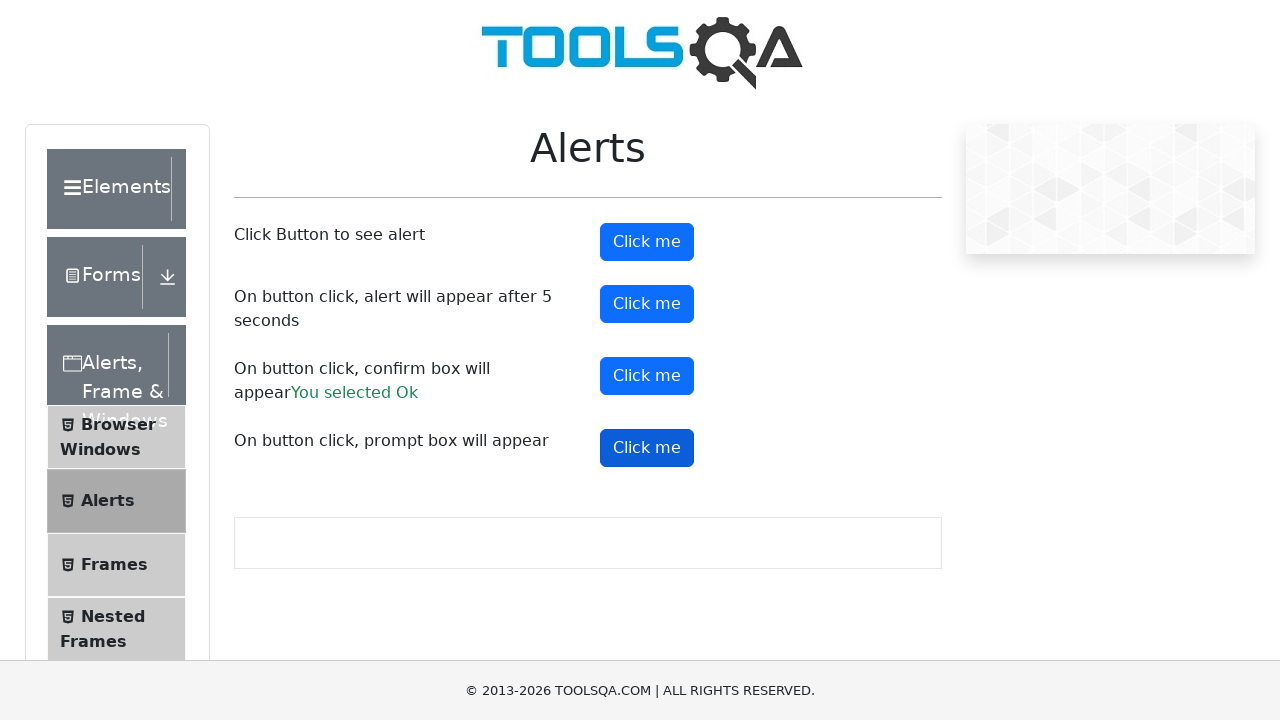